Tests opting out of A/B testing by visiting the split test page, verifying the test is active, then forging an opt-out cookie and refreshing to confirm the opt-out worked.

Starting URL: http://the-internet.herokuapp.com/abtest

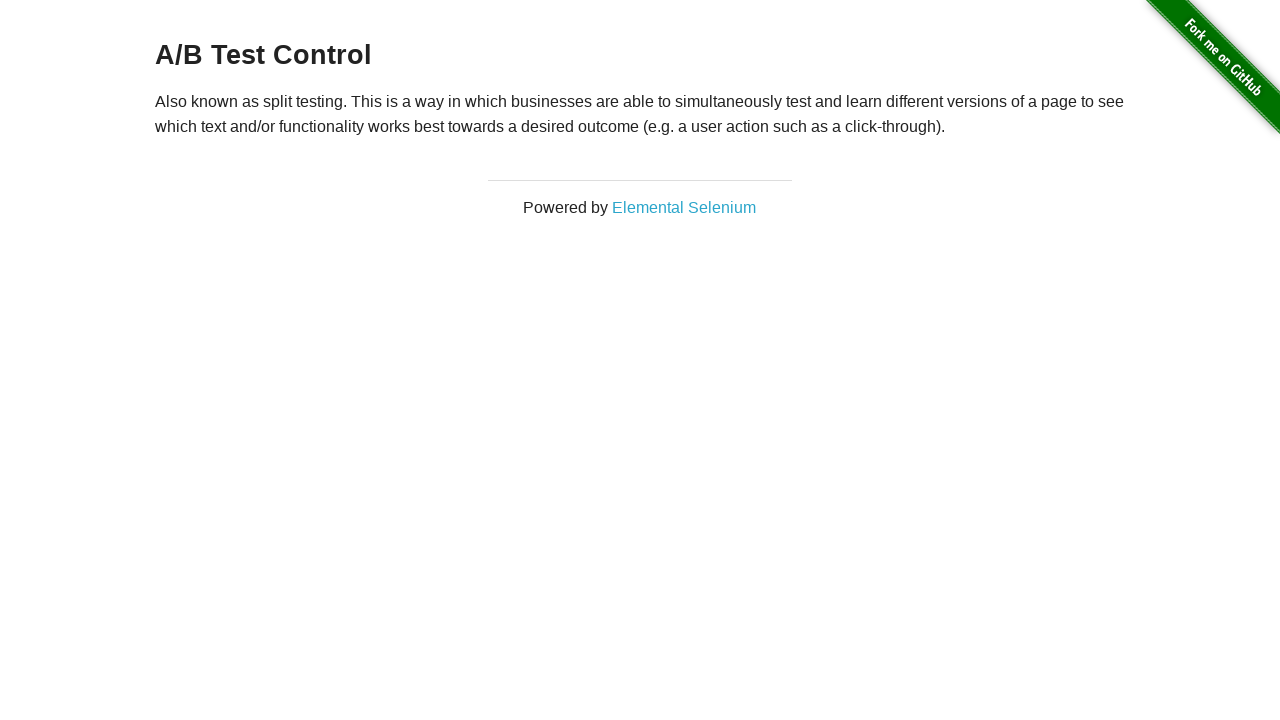

Retrieved initial heading text from A/B test page
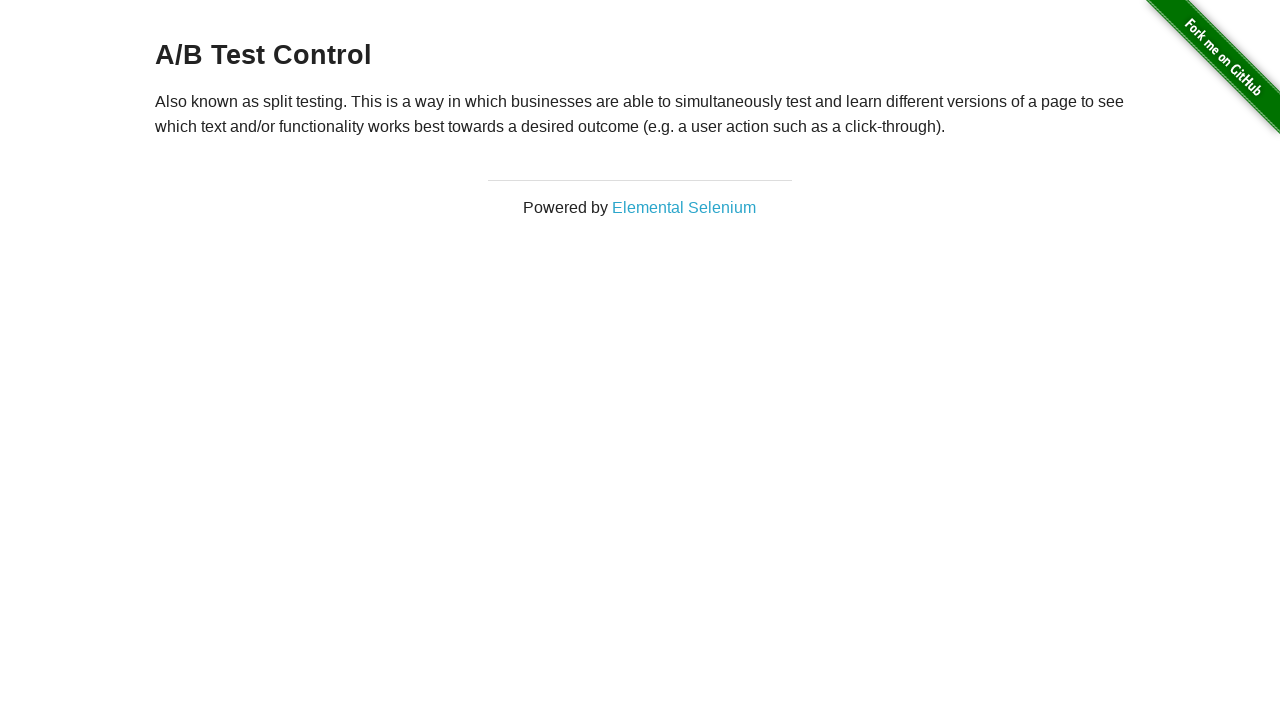

Verified that A/B test is active (heading is Variation 1 or Control)
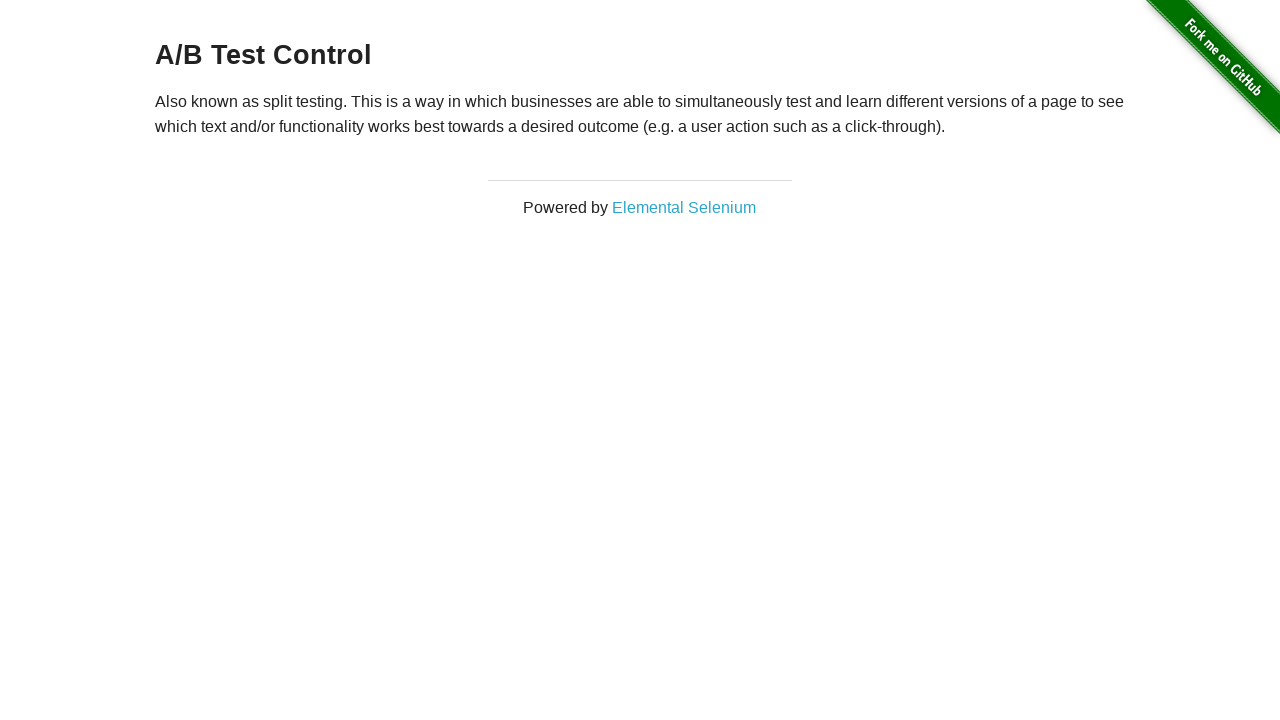

Added optimizelyOptOut cookie with value 'true'
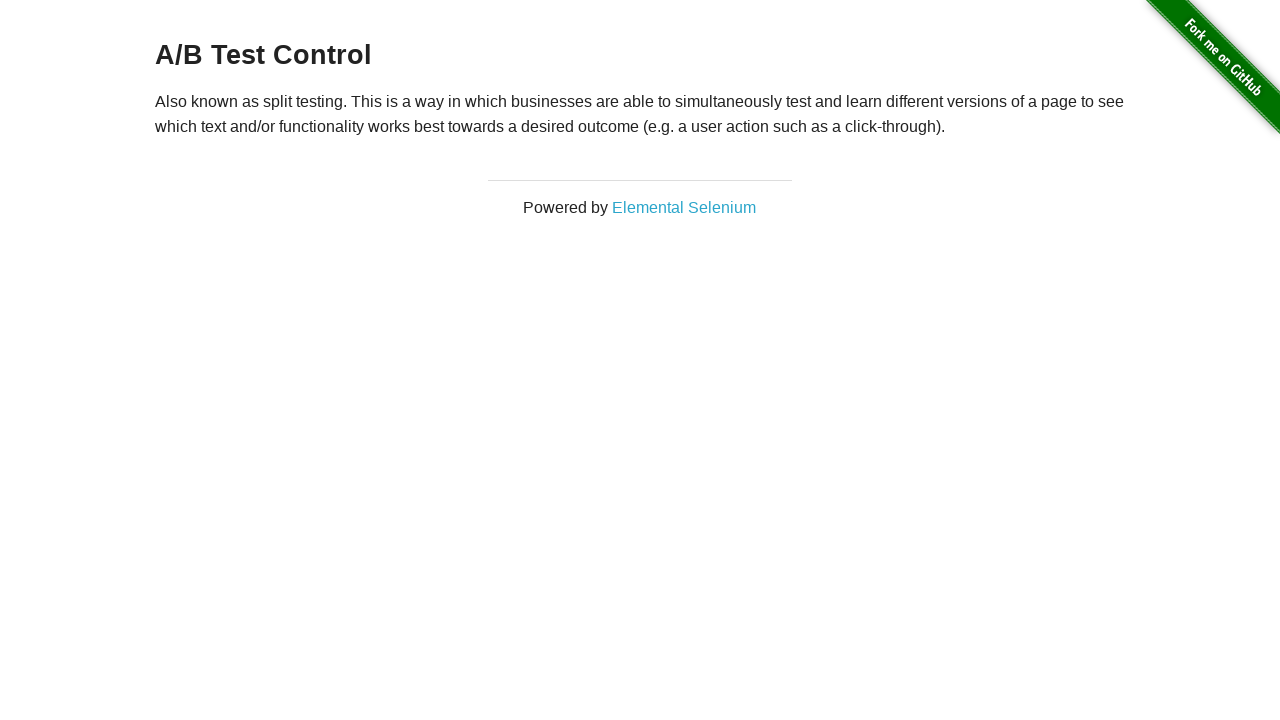

Reloaded page to apply opt-out cookie
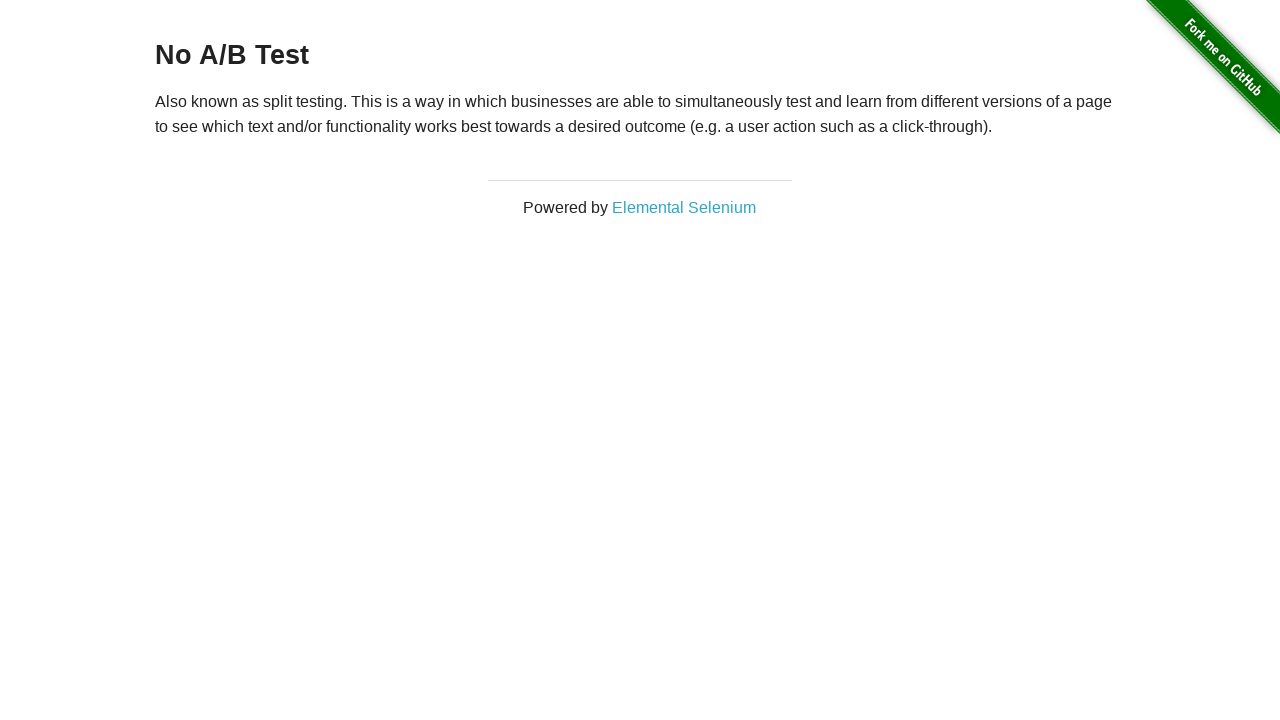

Retrieved heading text after page reload
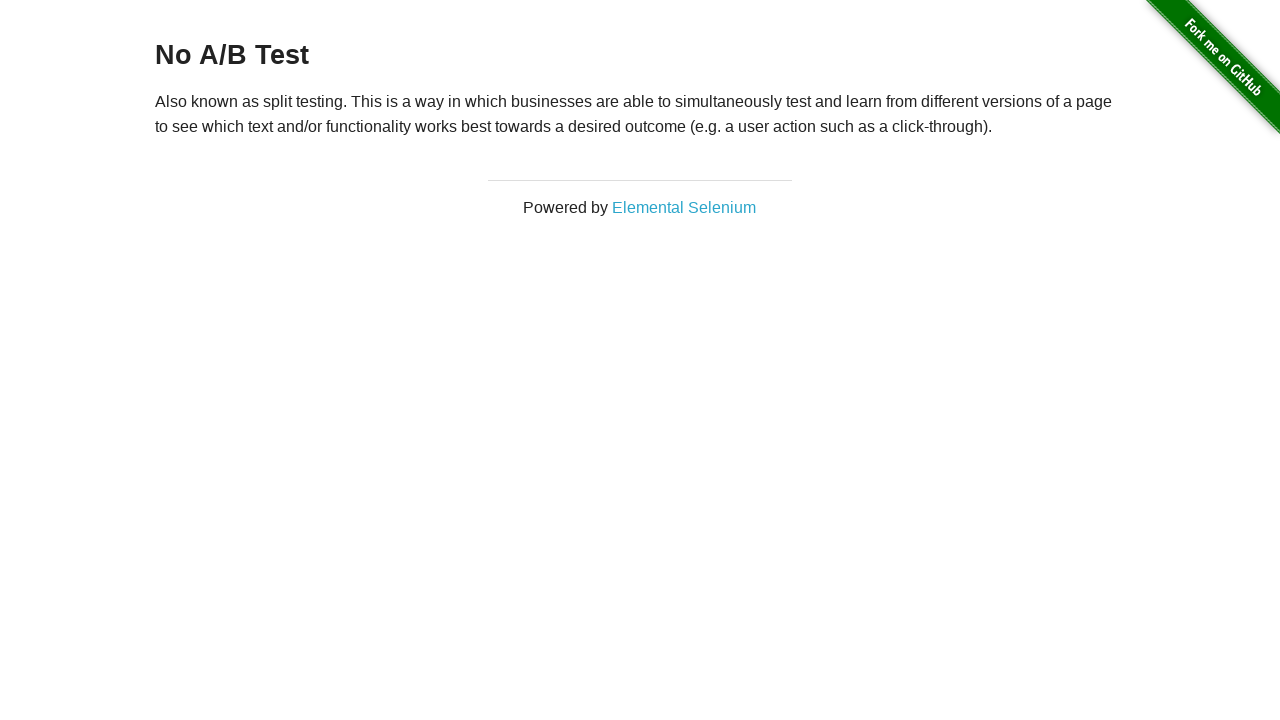

Verified opt-out successful - heading is now 'No A/B Test'
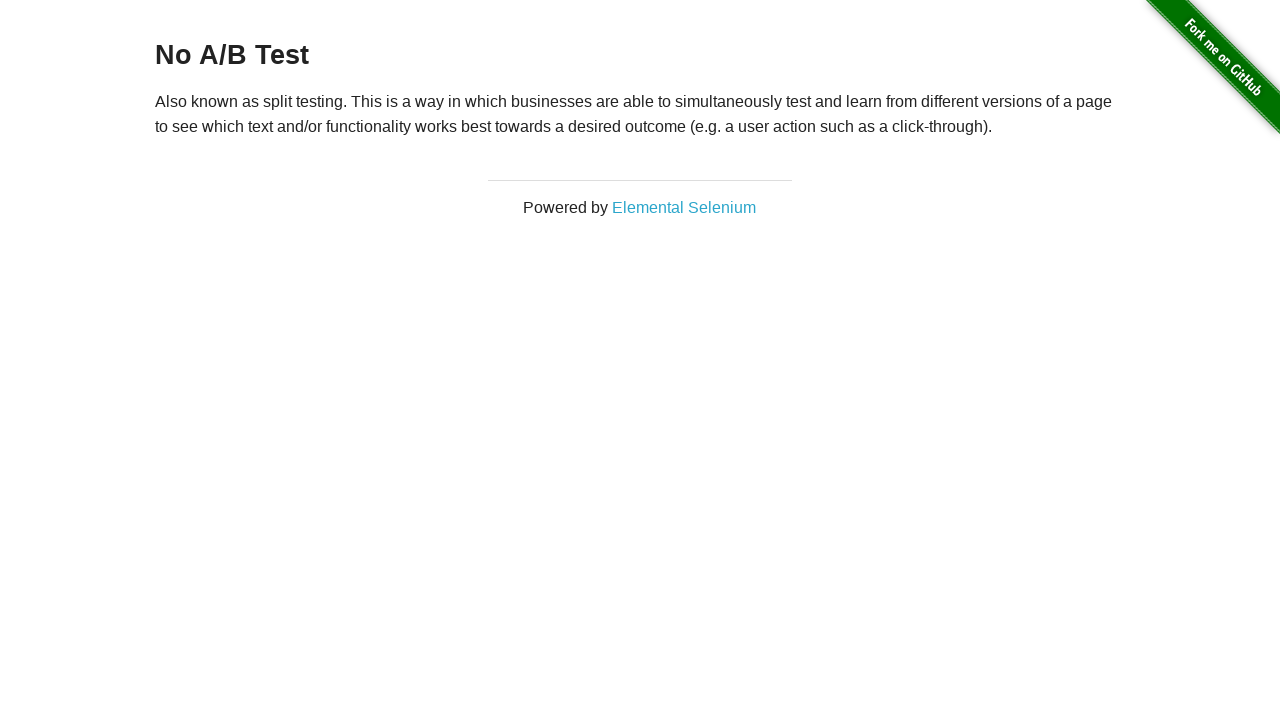

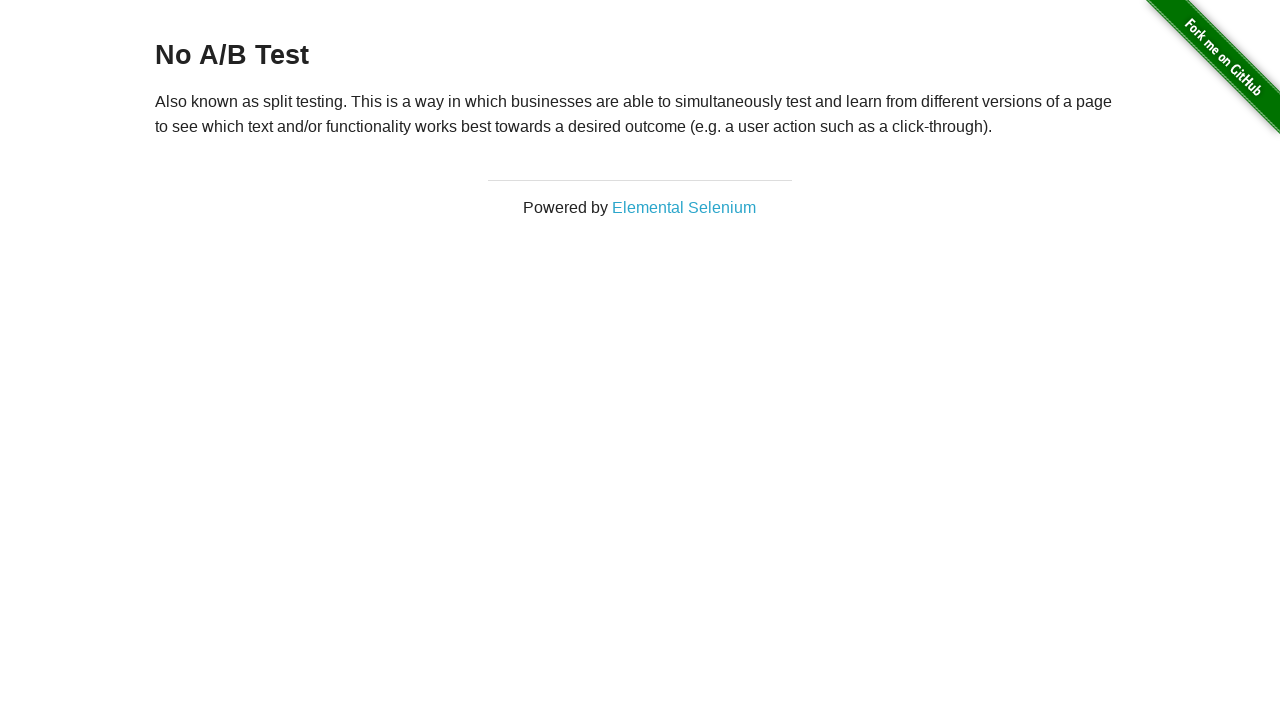